Tests checkbox functionality by checking all checkboxes and validating they are all selected

Starting URL: https://rahulshettyacademy.com/AutomationPractice/

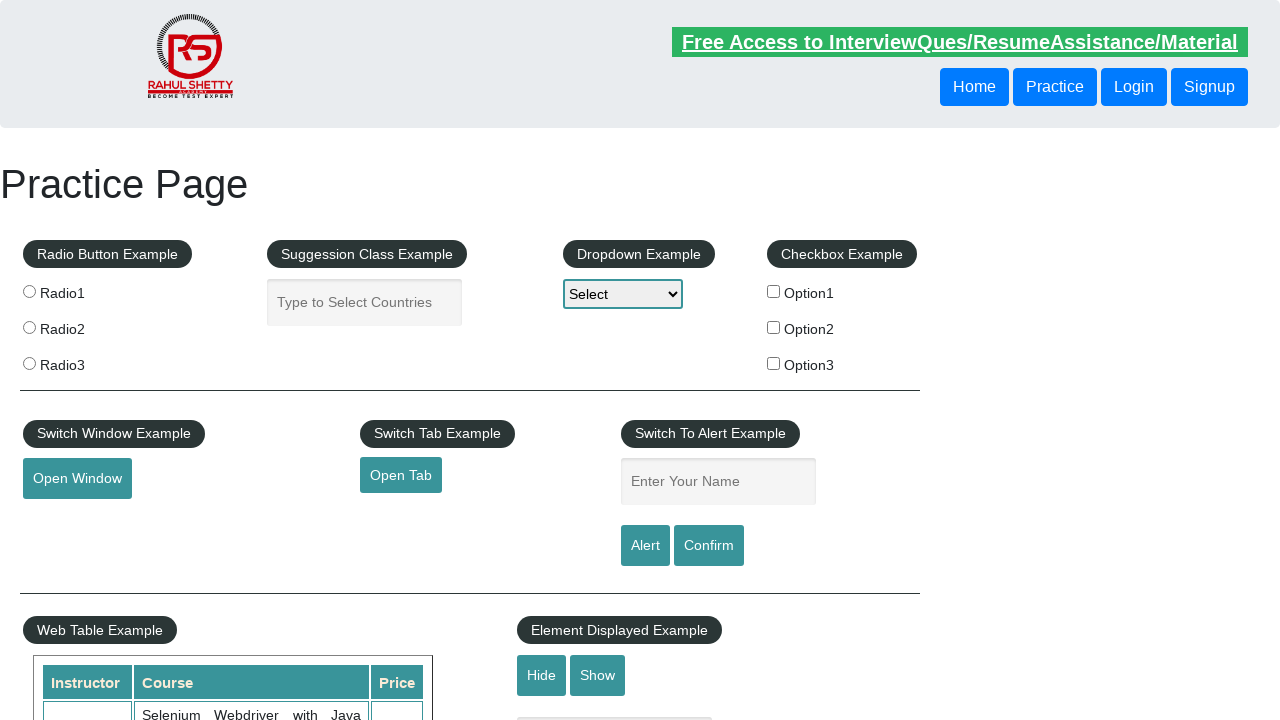

Navigated to Automation Practice page
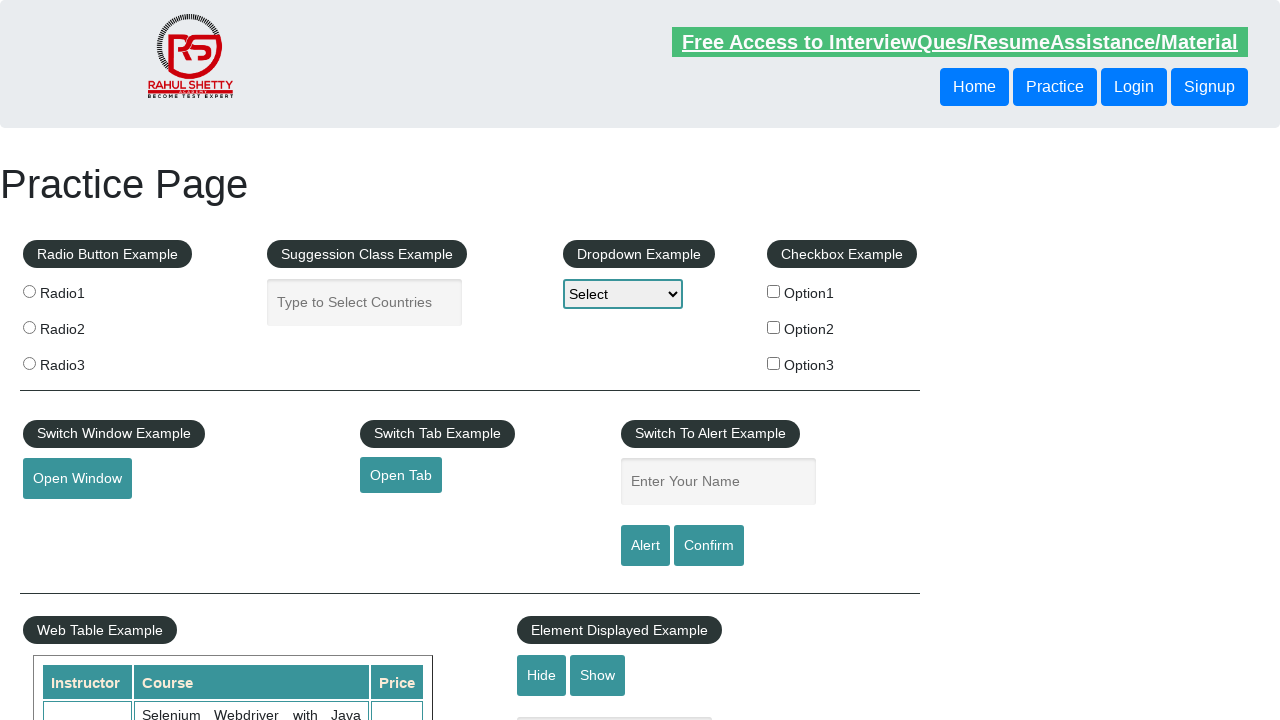

Located all checkboxes with id starting with 'checkBoxOption'
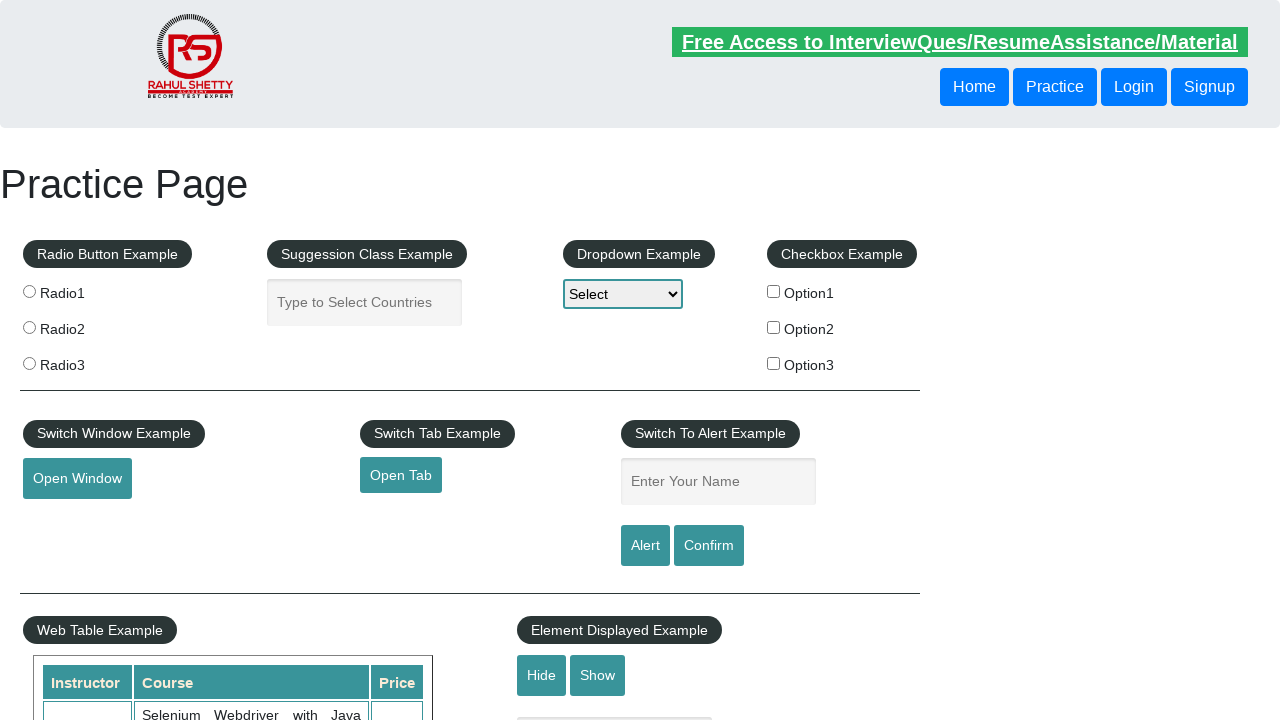

Found 3 checkboxes
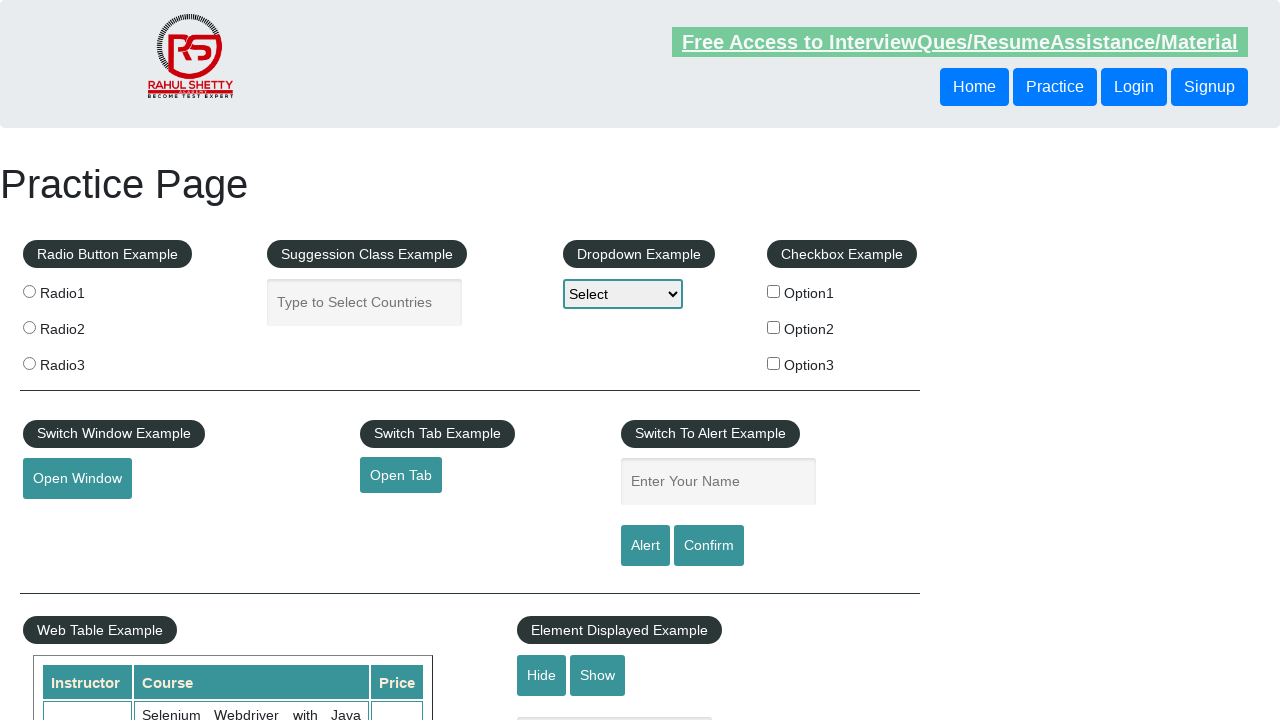

Selected checkbox 1 of 3
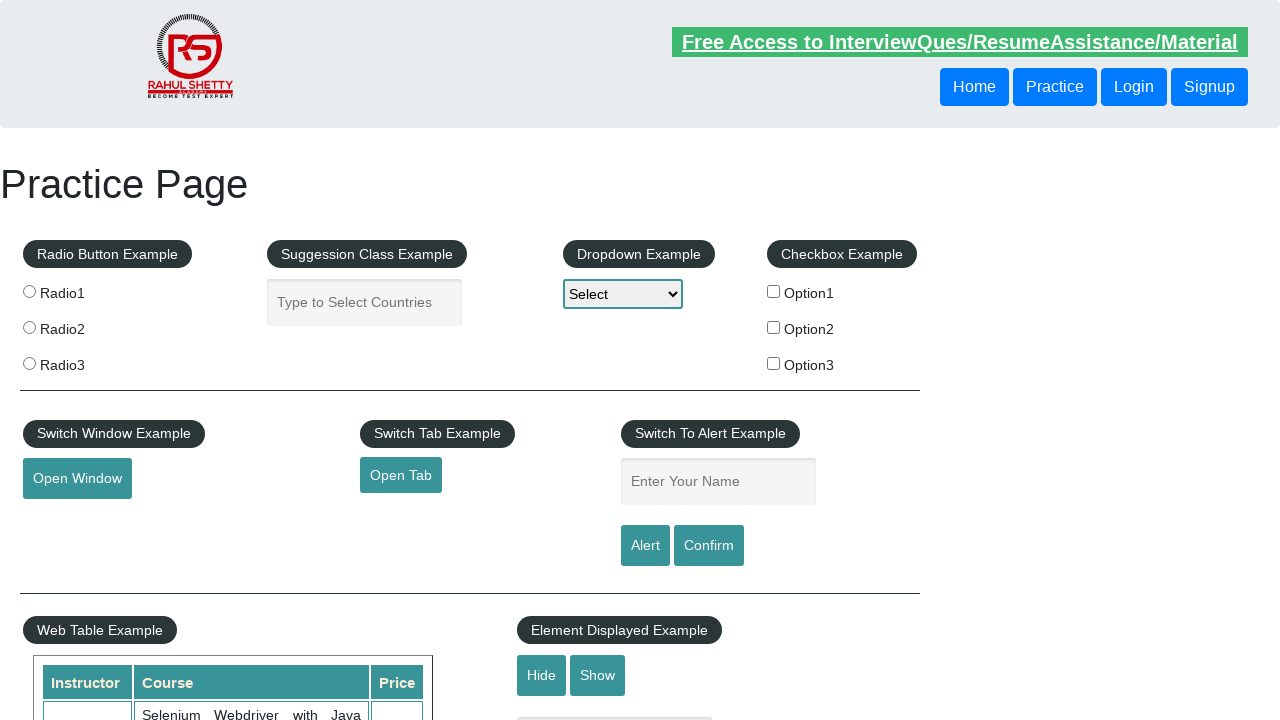

Clicked checkbox 1 to check it at (774, 291) on input[type='checkbox'][id^='checkBoxOption'] >> nth=0
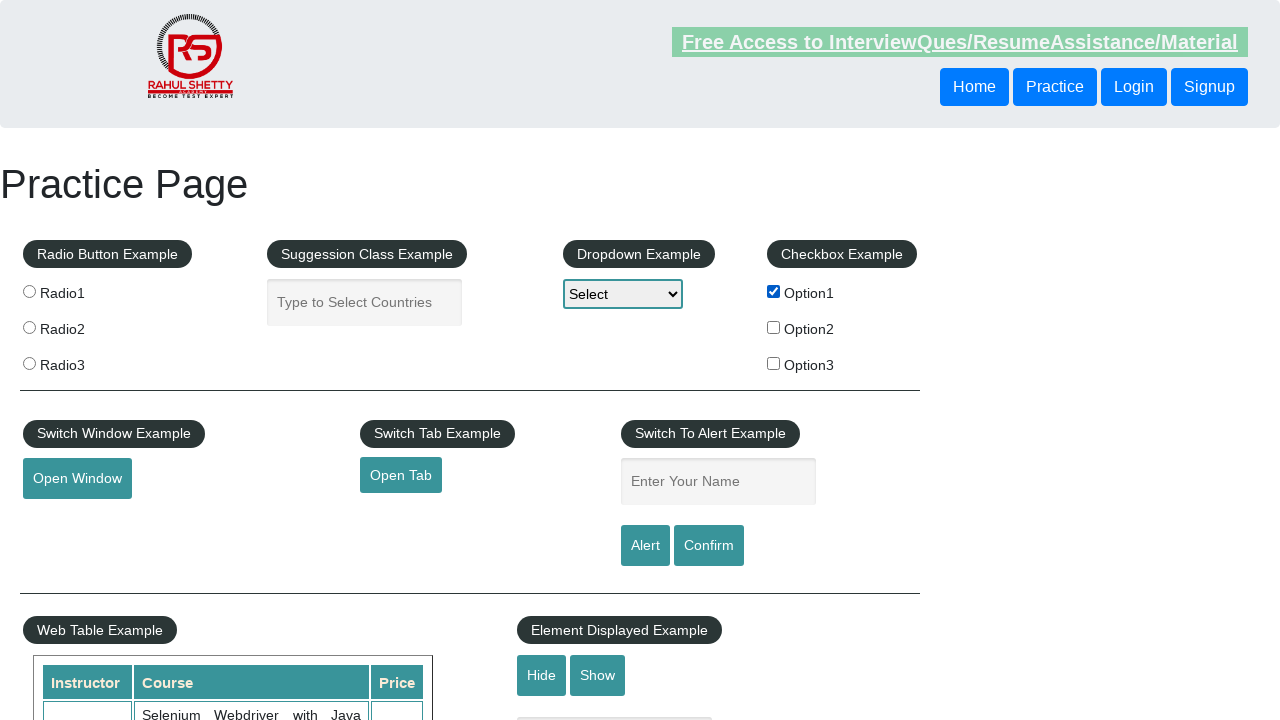

Selected checkbox 2 of 3
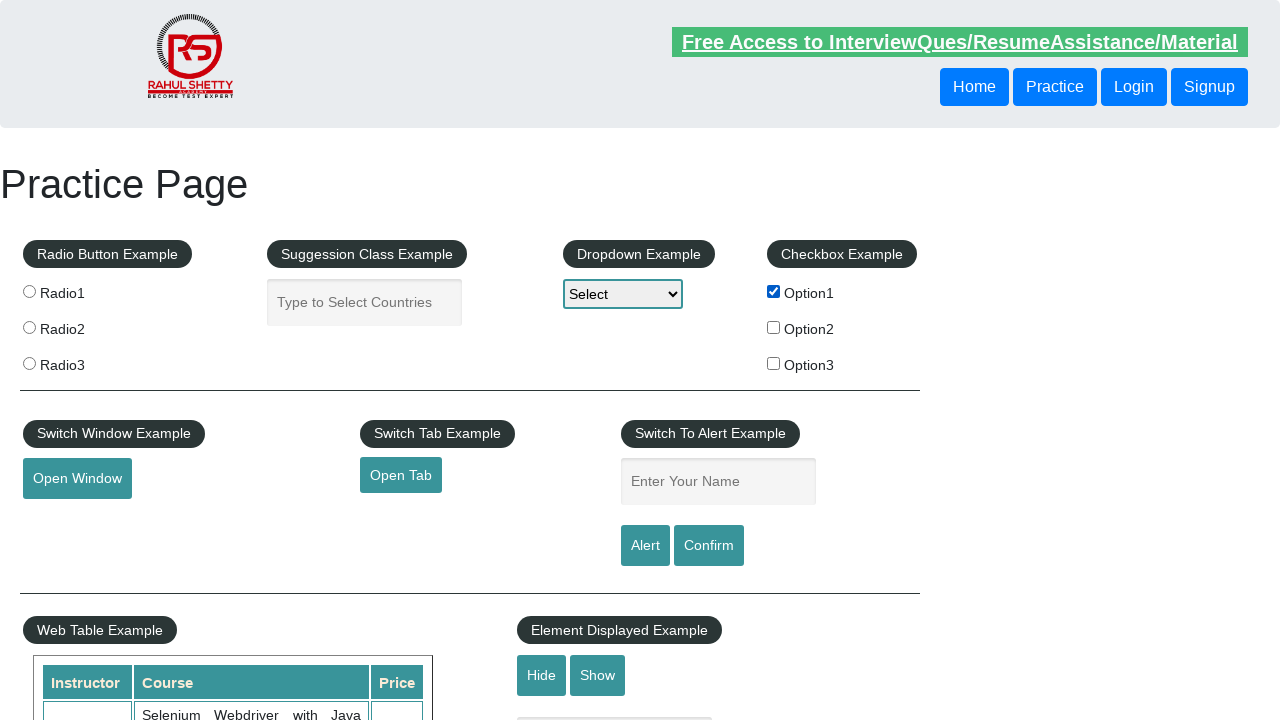

Clicked checkbox 2 to check it at (774, 327) on input[type='checkbox'][id^='checkBoxOption'] >> nth=1
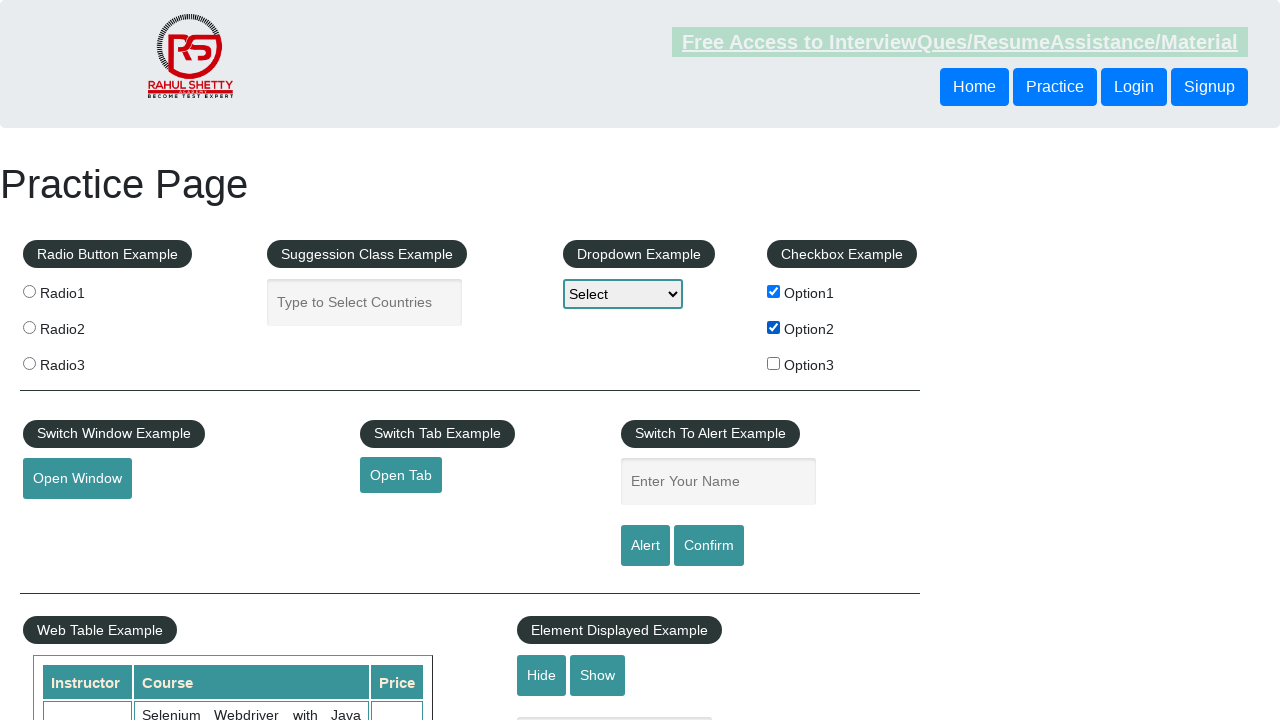

Selected checkbox 3 of 3
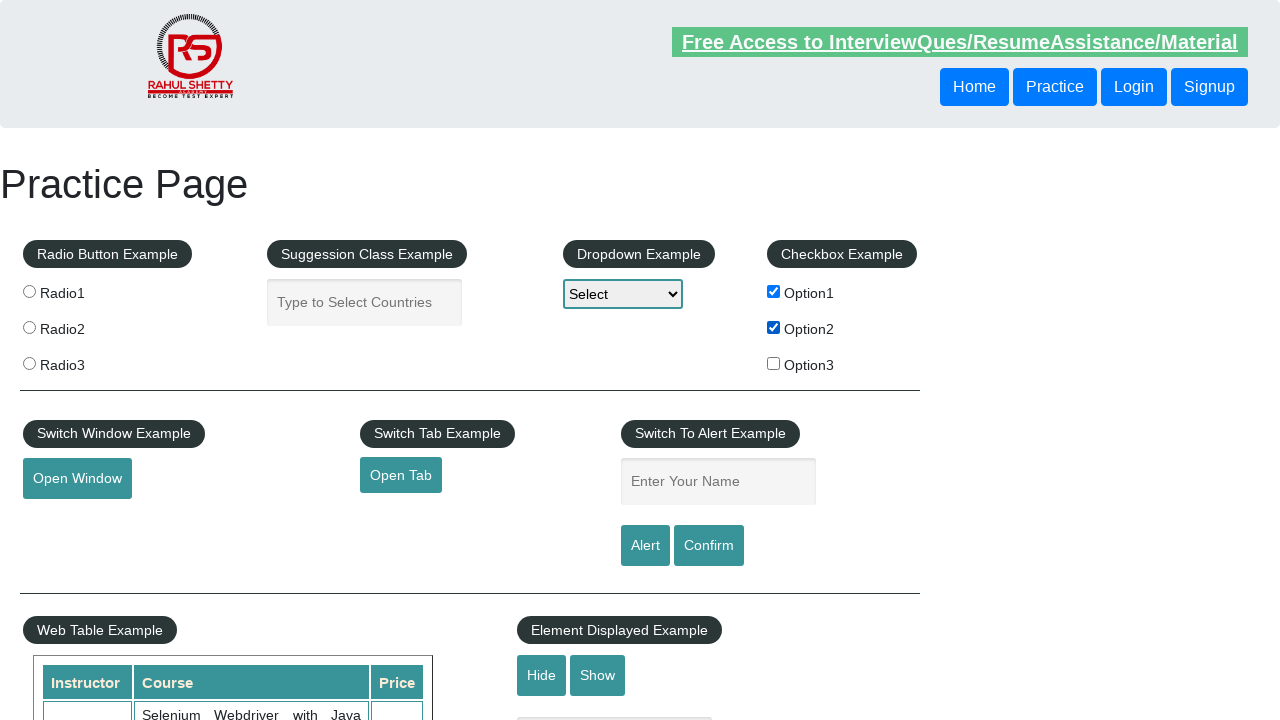

Clicked checkbox 3 to check it at (774, 363) on input[type='checkbox'][id^='checkBoxOption'] >> nth=2
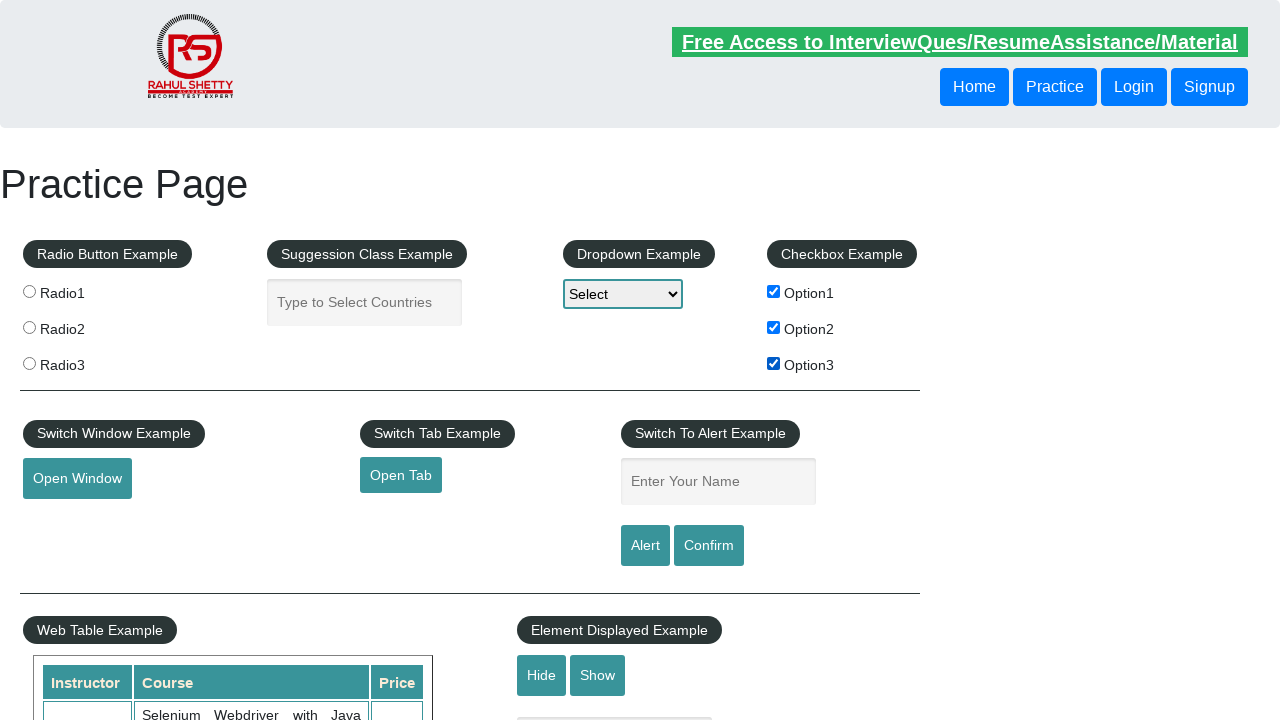

Waited for all checkboxes to be loaded and ready
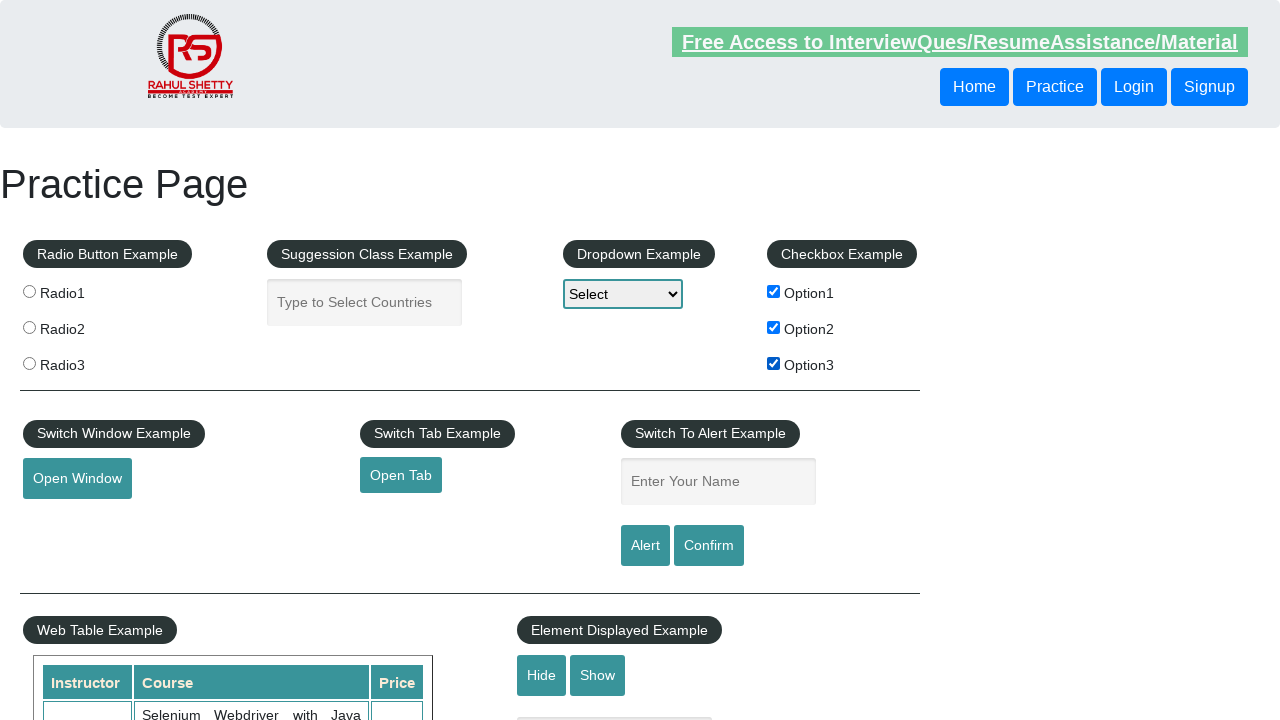

Verifying checkbox 1 is checked
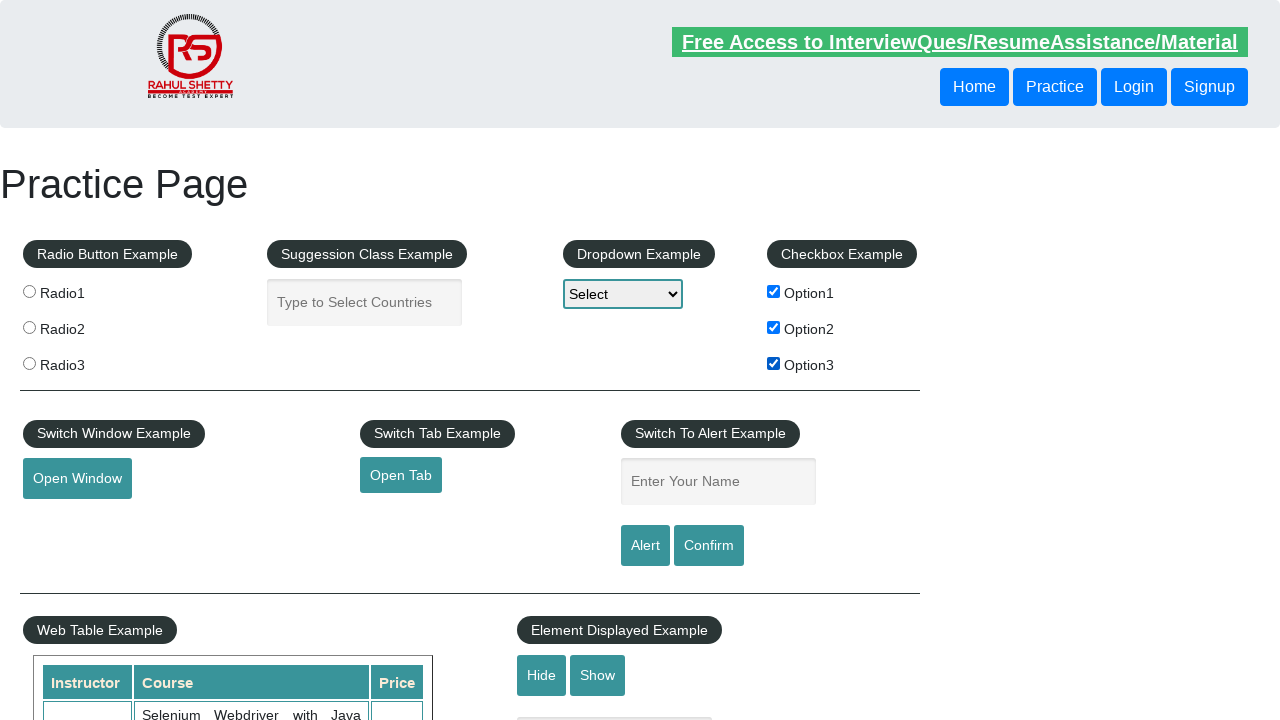

Confirmed checkbox 1 is checked
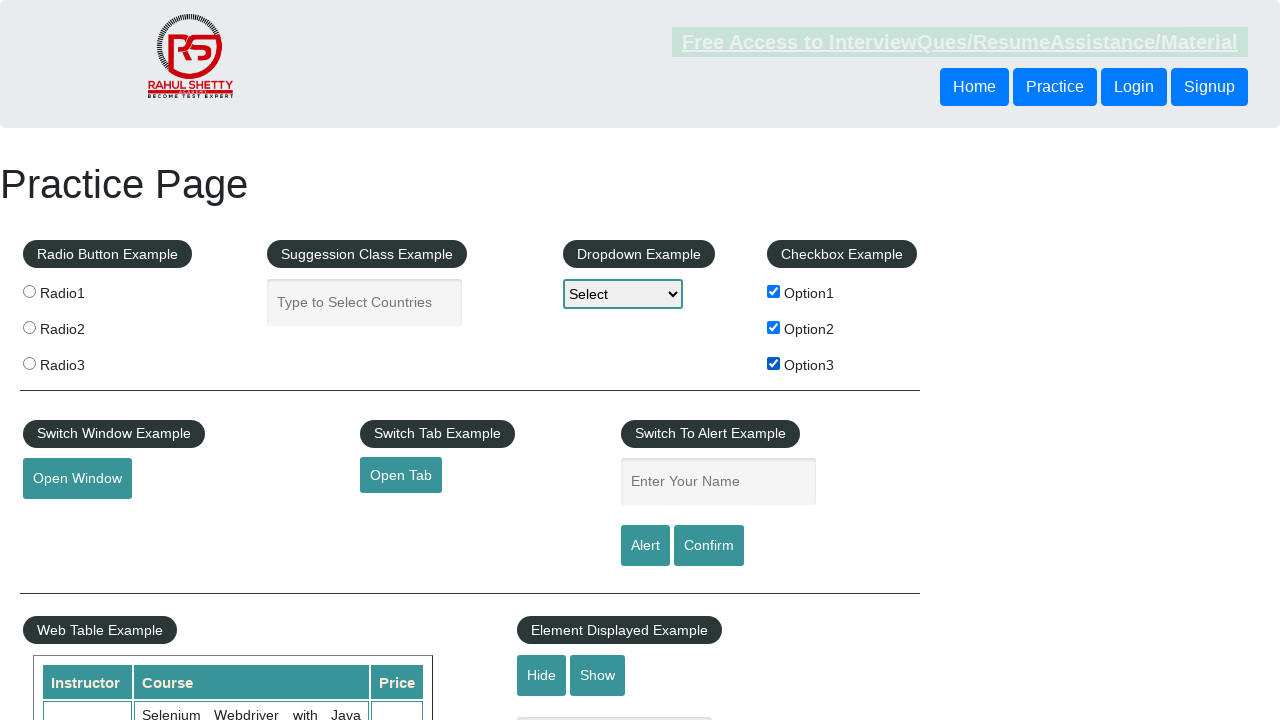

Verifying checkbox 2 is checked
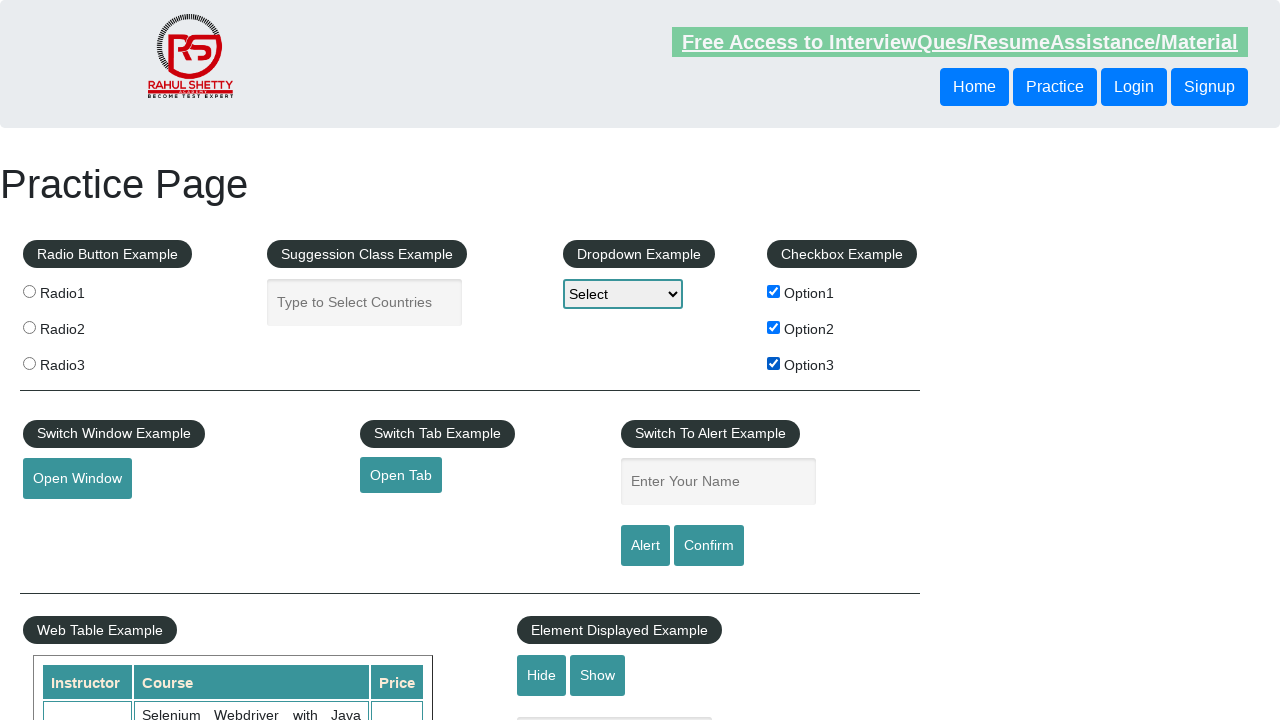

Confirmed checkbox 2 is checked
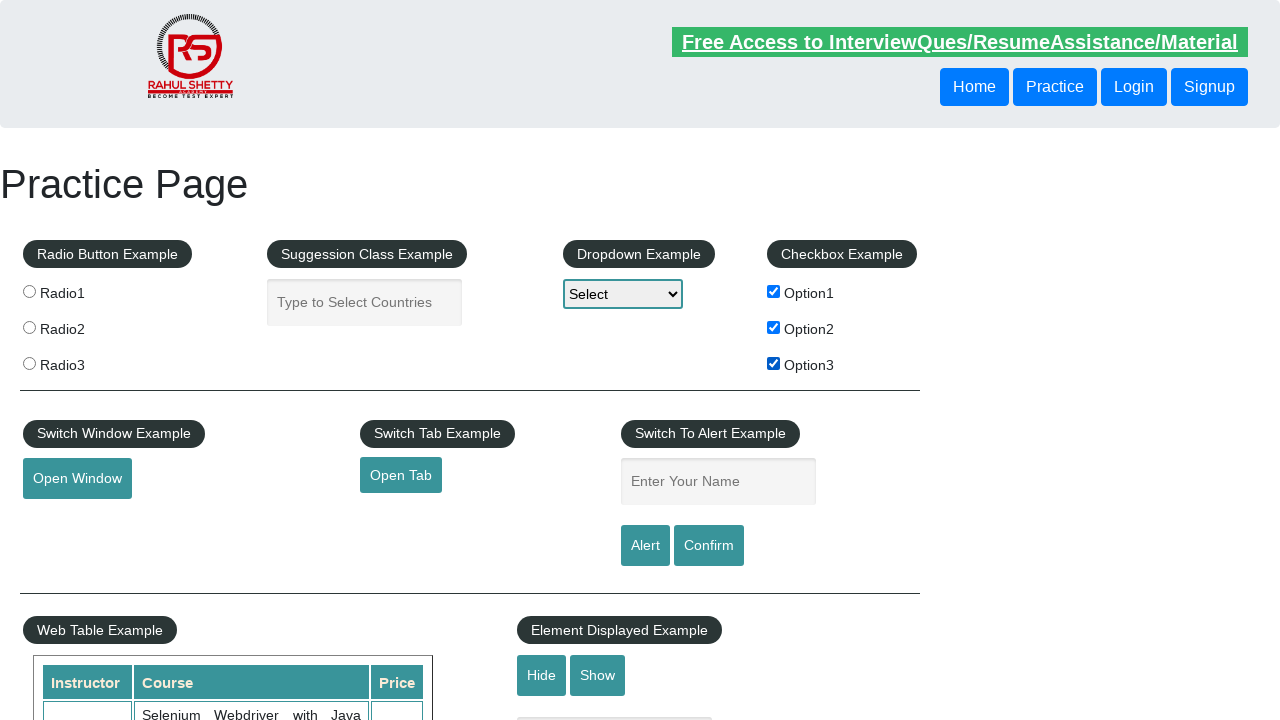

Verifying checkbox 3 is checked
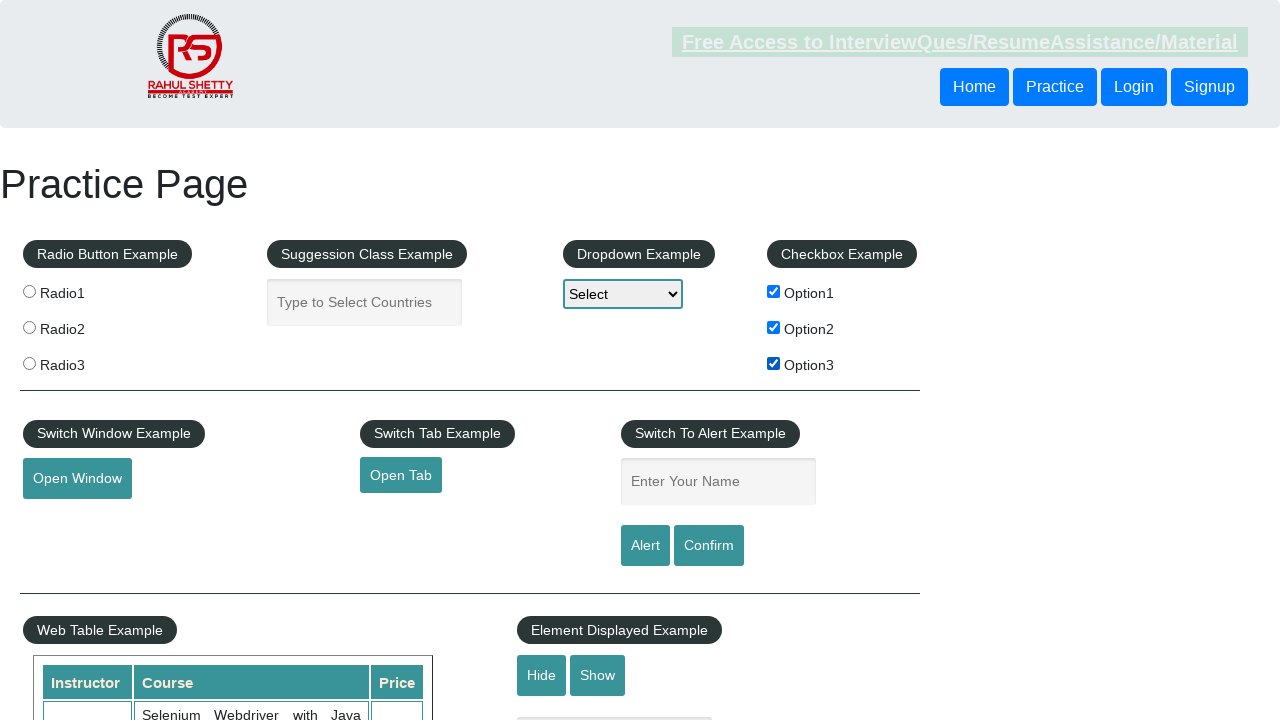

Confirmed checkbox 3 is checked
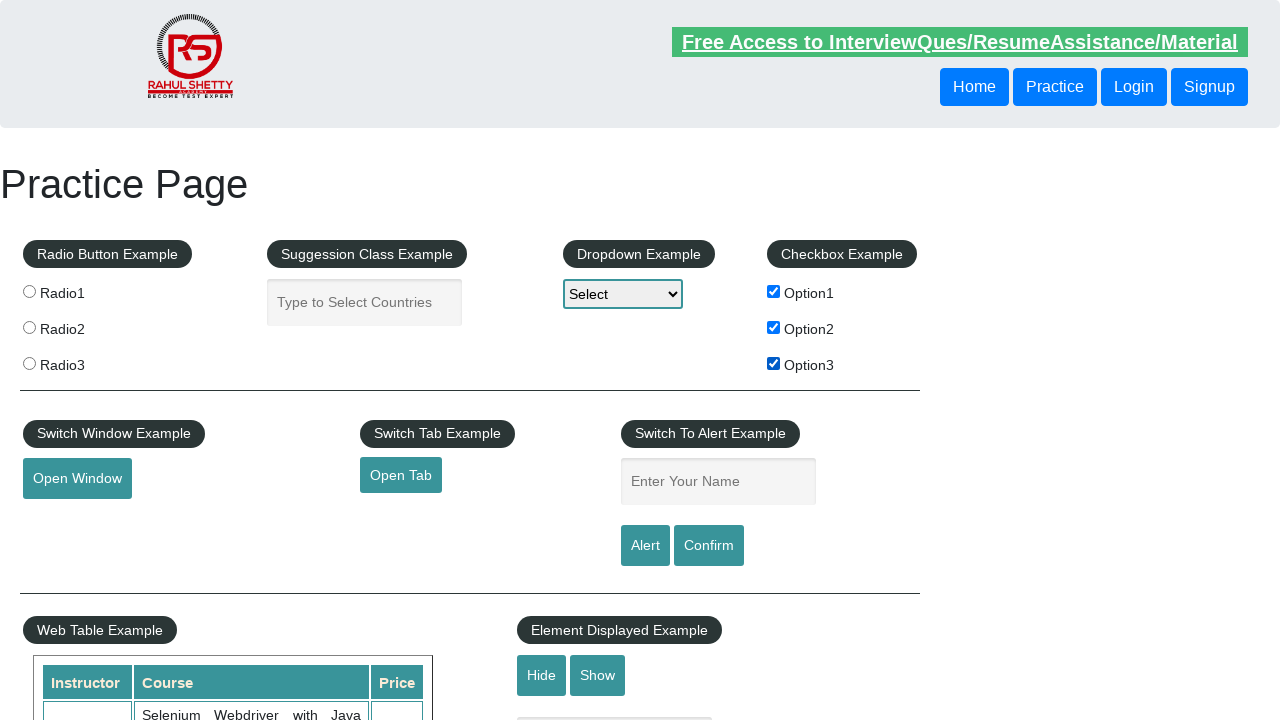

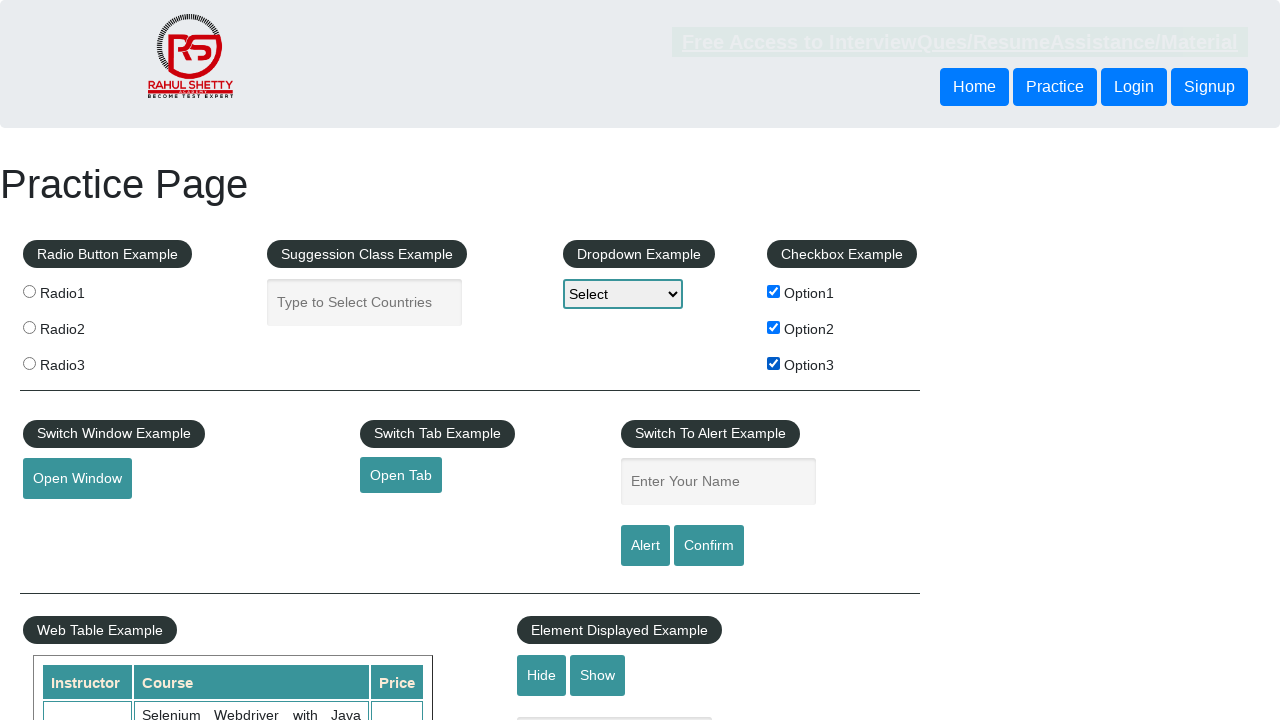